Tests drag and drop functionality on the jQuery UI demo page by dragging an element and dropping it onto a target droppable area within an iframe.

Starting URL: https://jqueryui.com/droppable/

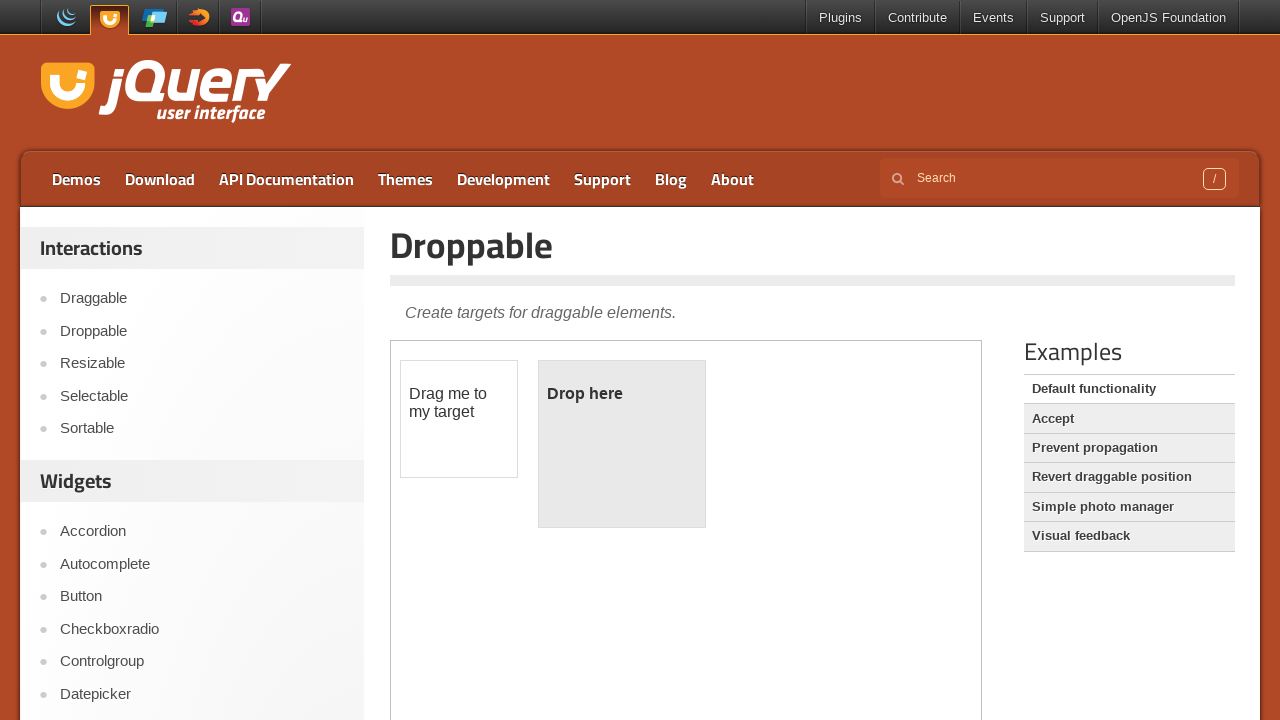

Navigated to jQuery UI droppable demo page
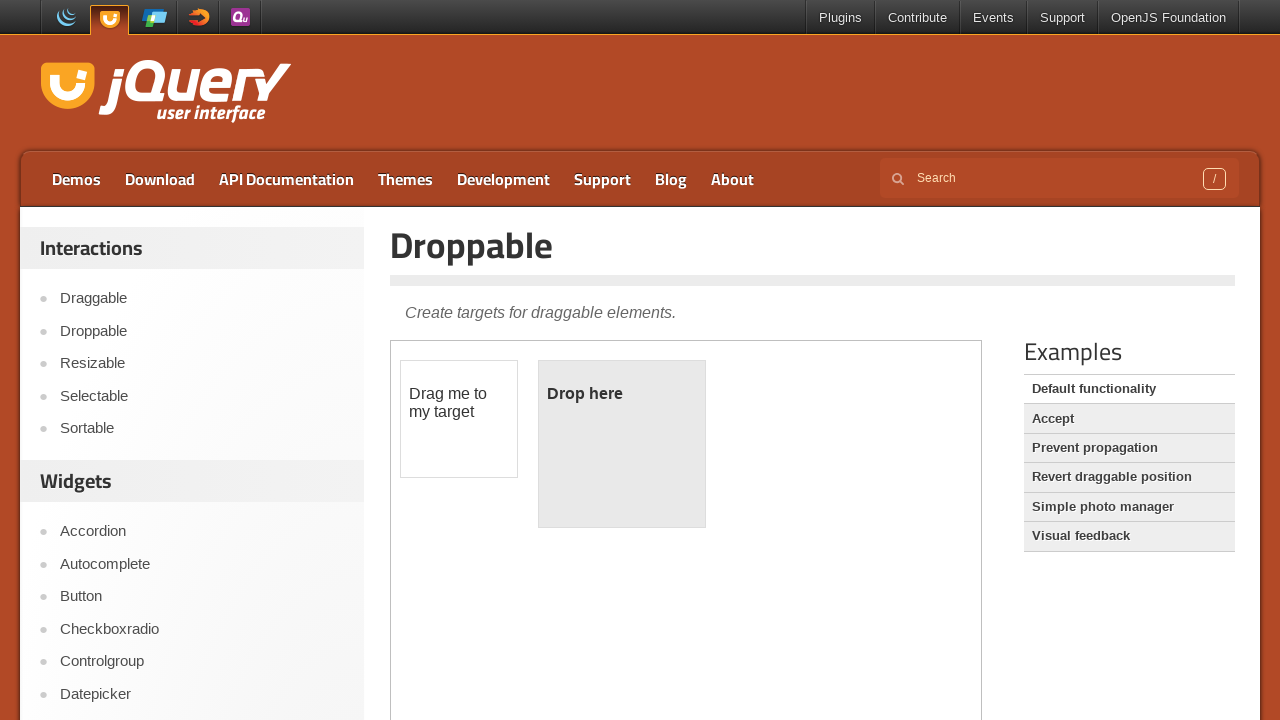

Located the demo iframe containing drag and drop elements
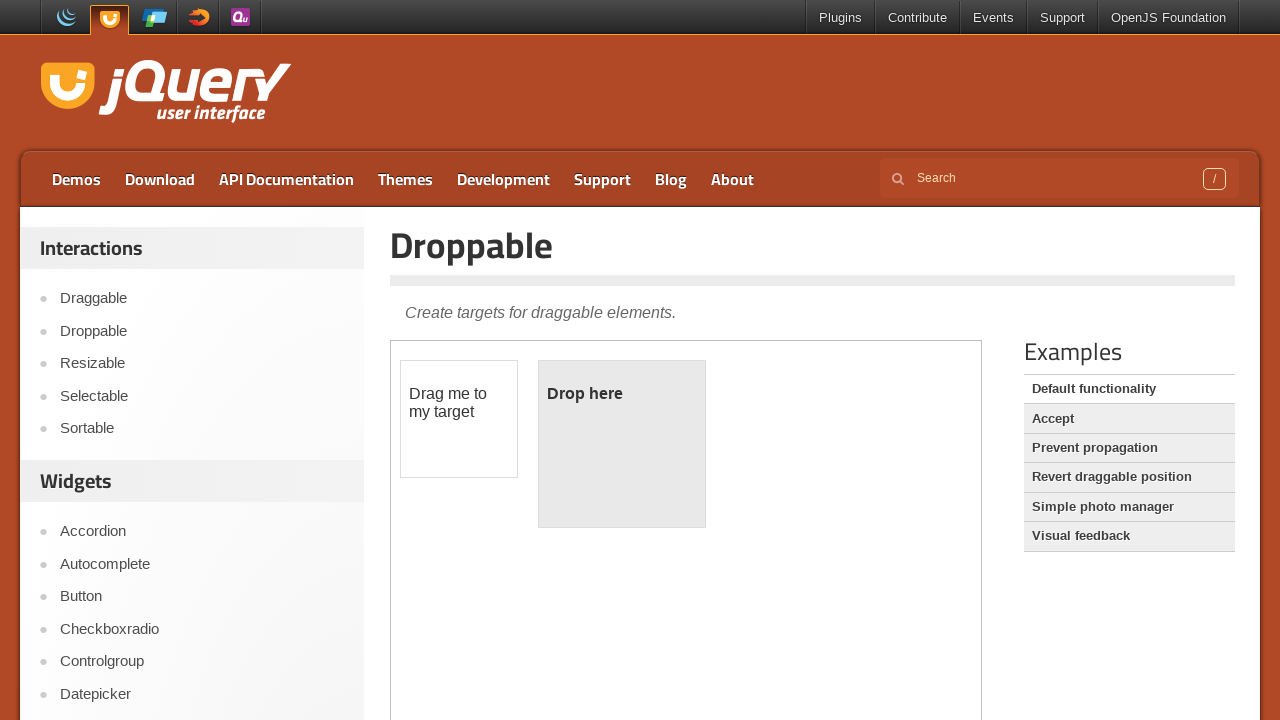

Located the draggable element
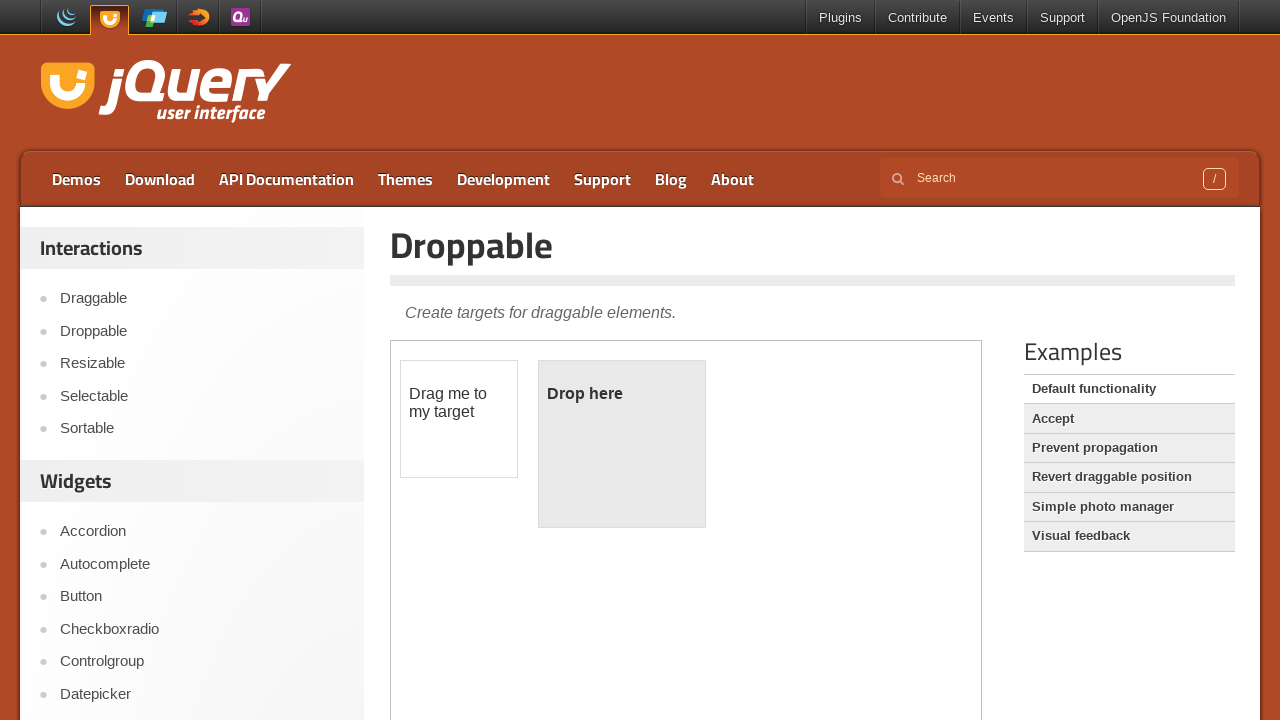

Located the droppable target element
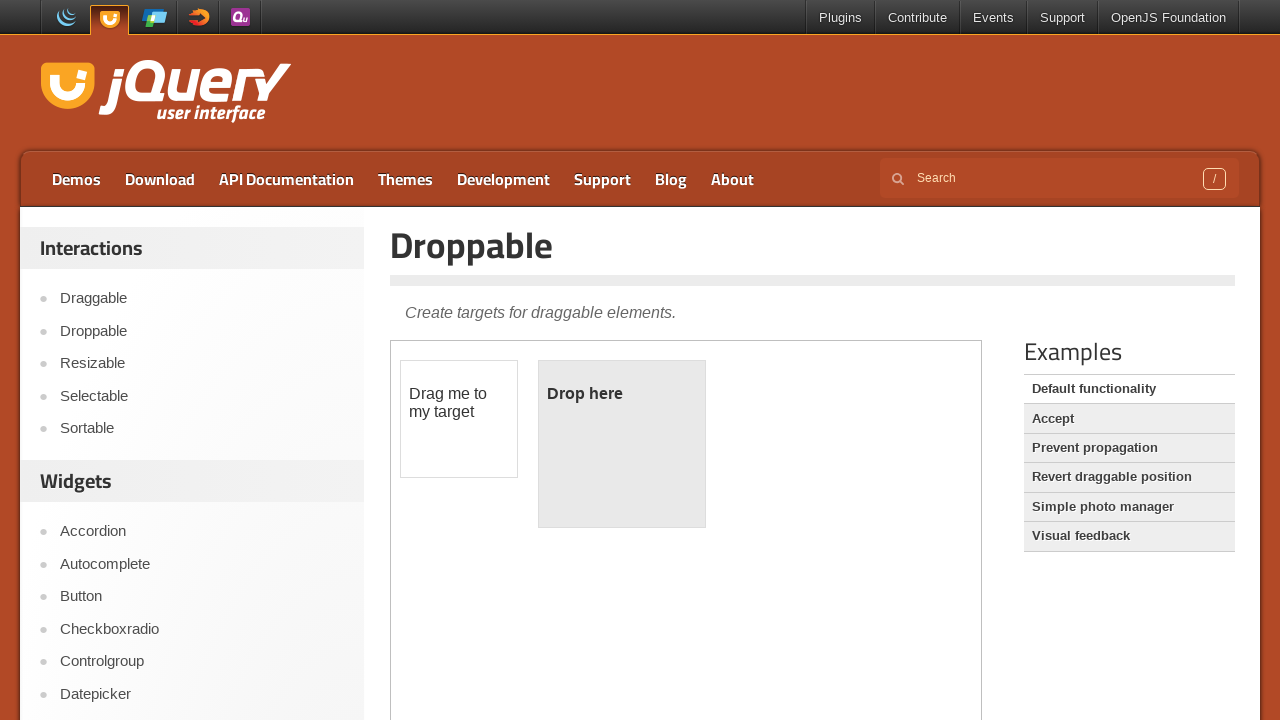

Dragged the draggable element and dropped it onto the droppable area at (622, 444)
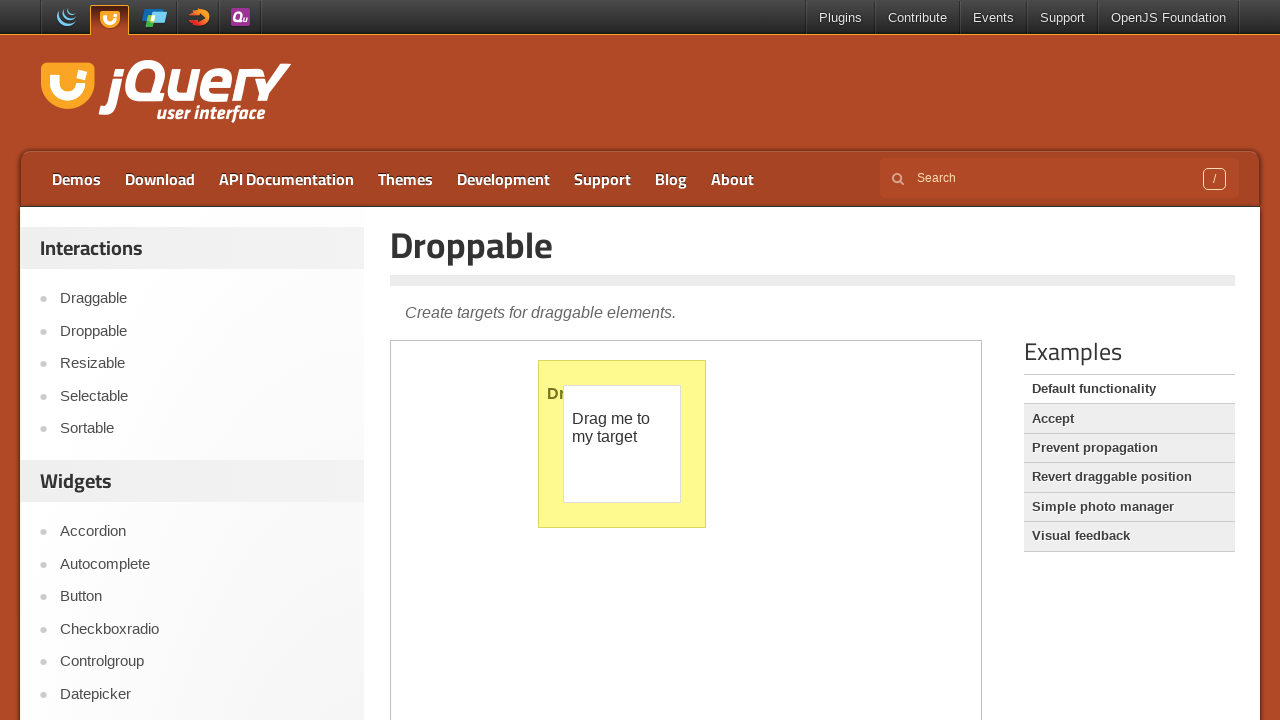

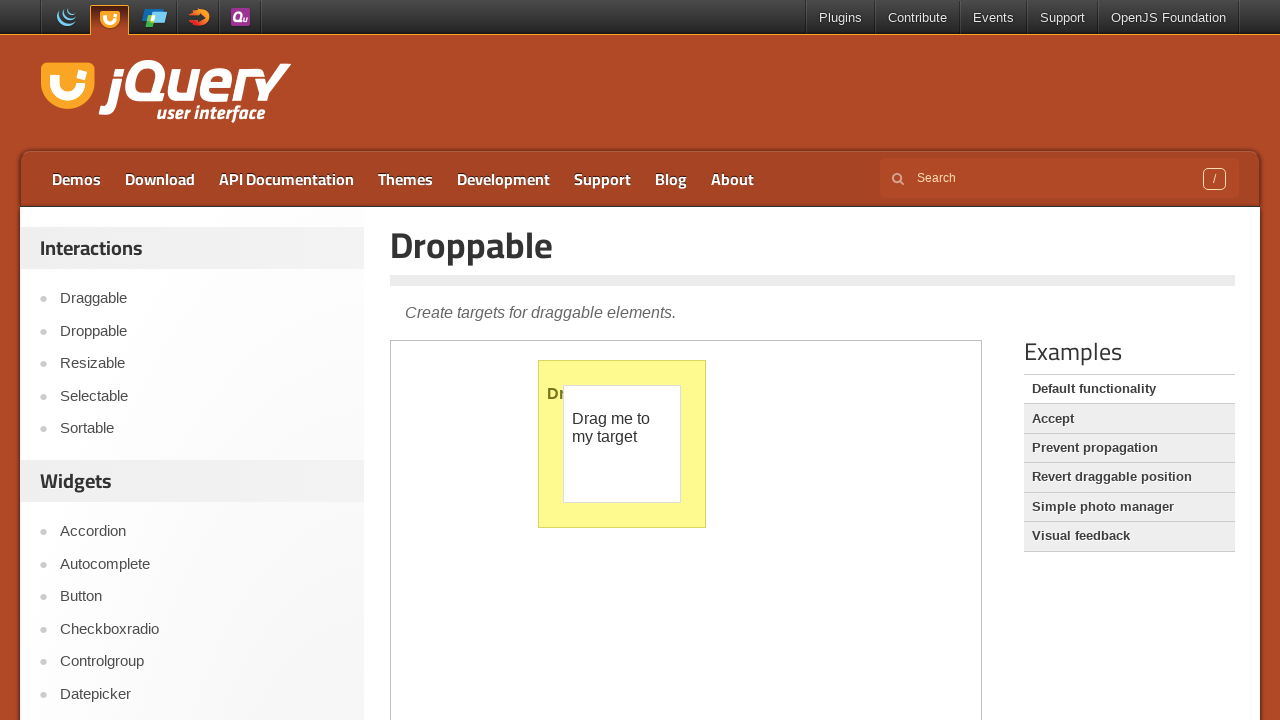